Tests ANZ loan borrowing calculator by entering minimal income and expense values to verify the error message when borrowing power cannot be calculated

Starting URL: https://www.anz.com.au/personal/home-loans/calculators-tools/much-borrow/

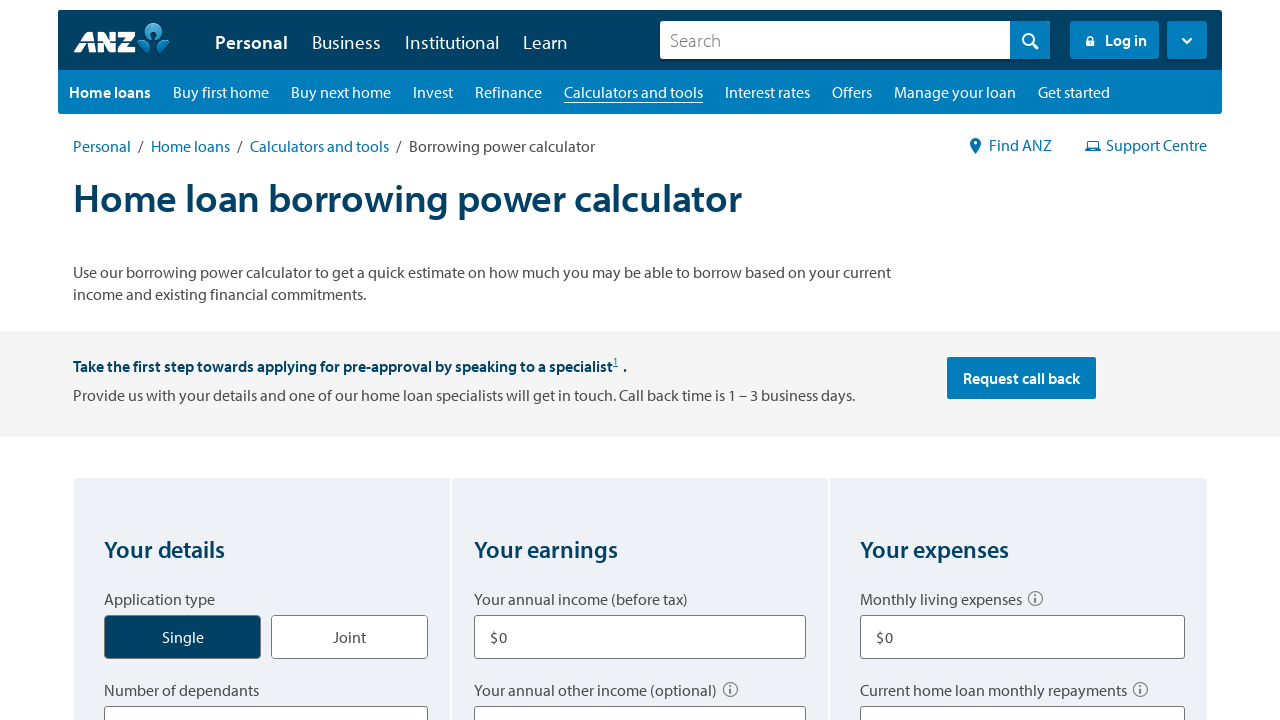

Navigated to ANZ borrowing calculator page
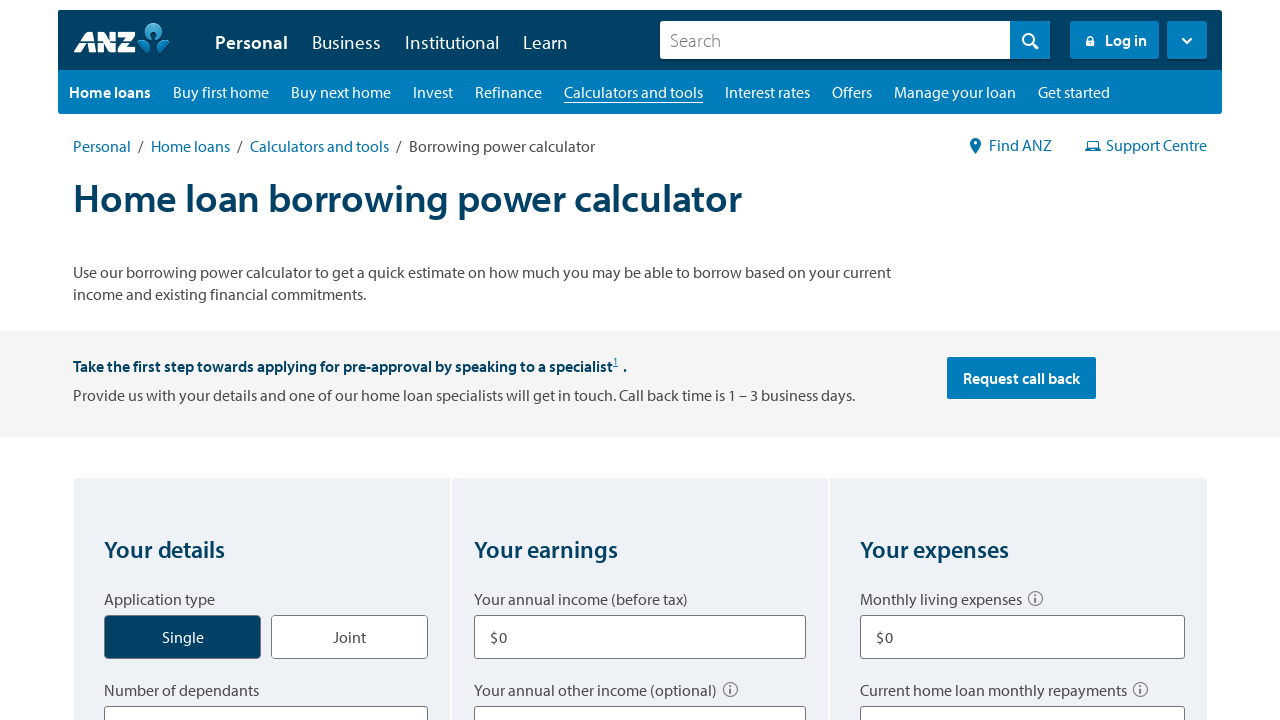

Selected Single application type at (183, 637) on label[for='application_type_single']
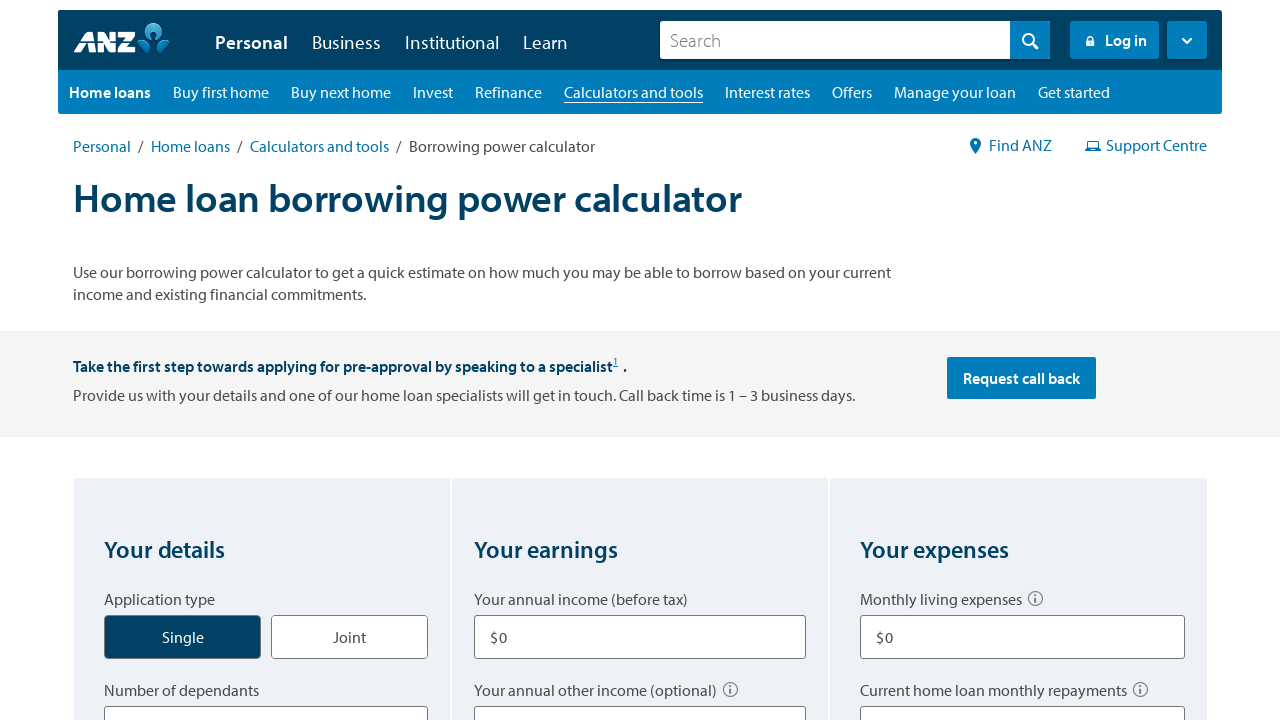

Selected 0 dependents on select[title='Number of dependants']
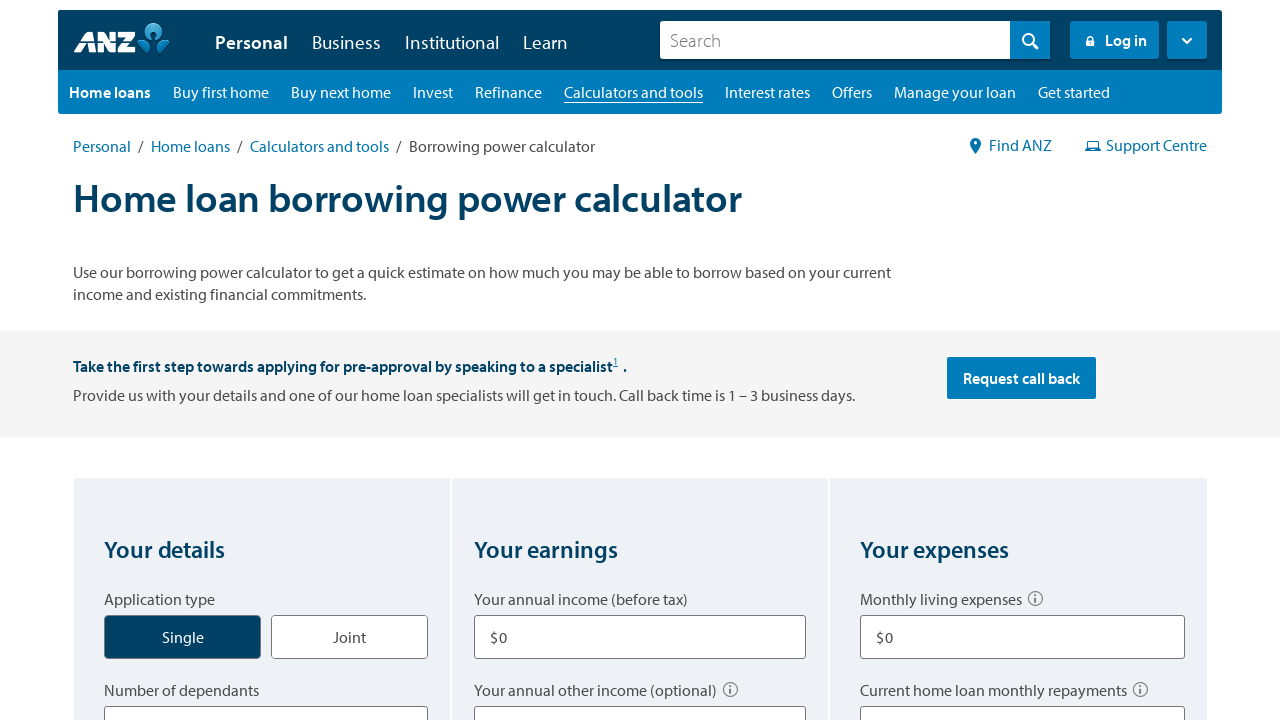

Selected Home property type at (162, 361) on label[for='borrow_type_home']
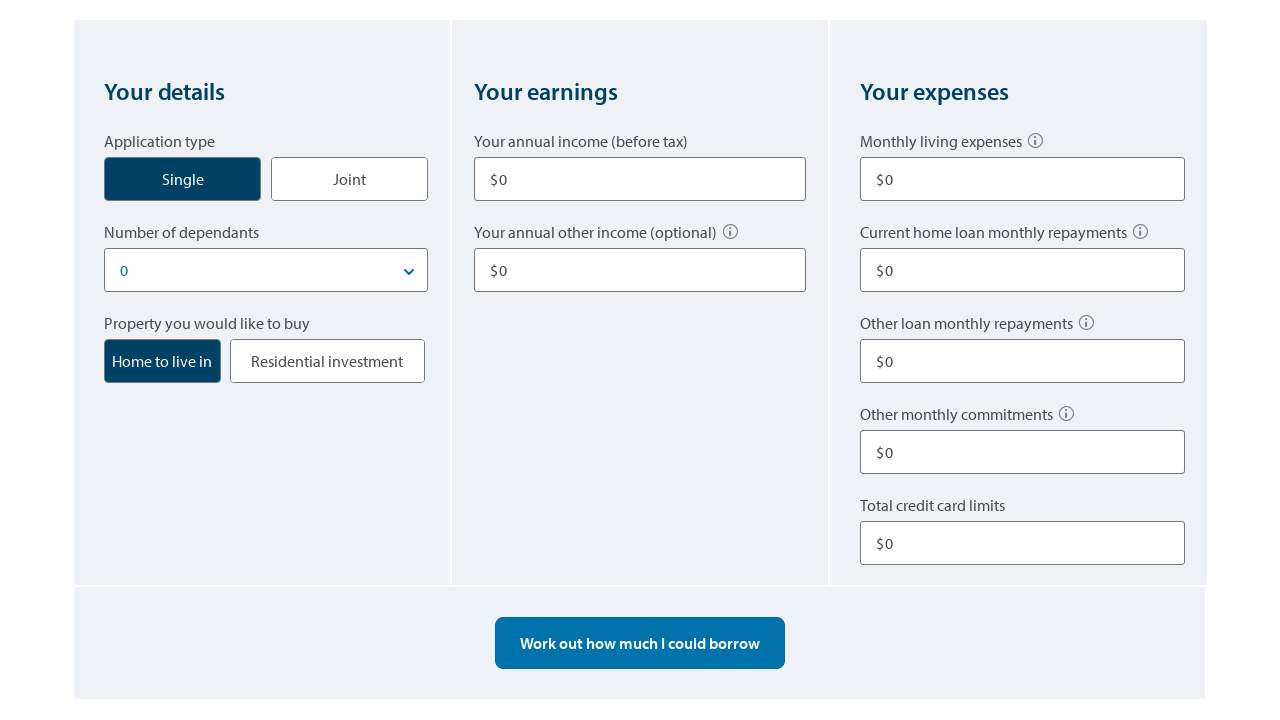

Entered 0 for income field on input[aria-labelledby='q2q1']
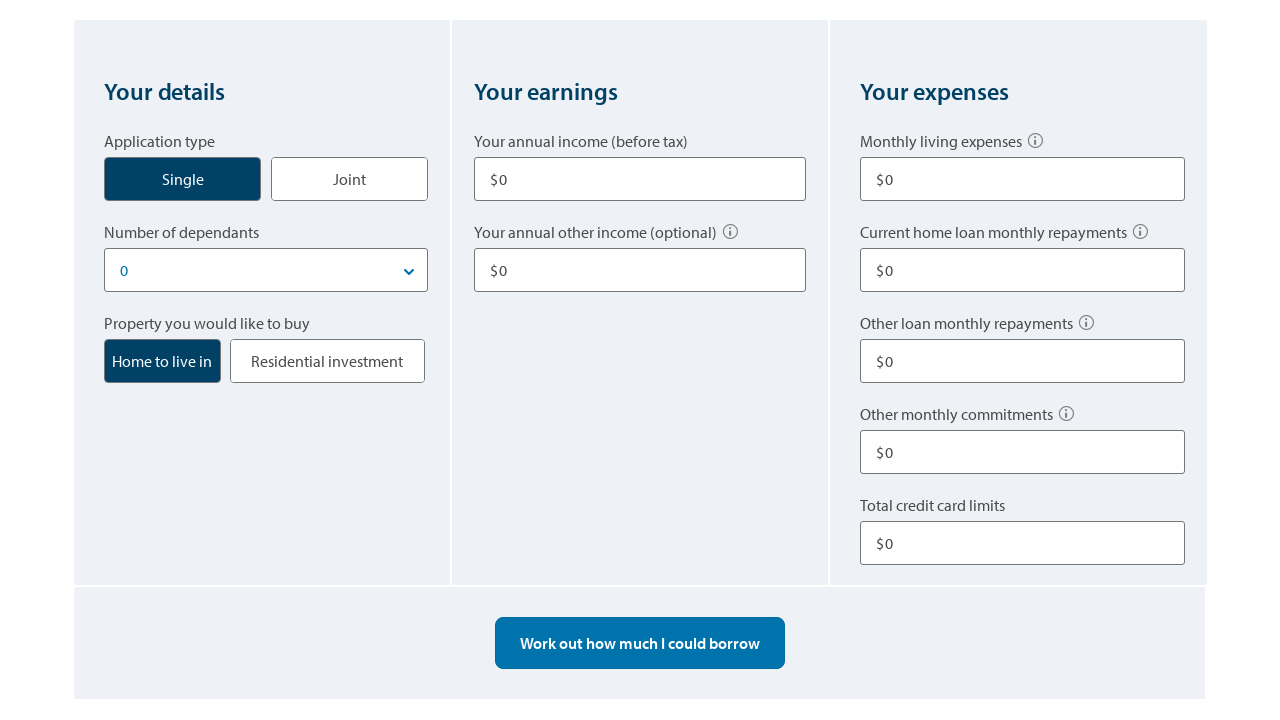

Entered 0 for other income field on input[aria-labelledby='q2q2']
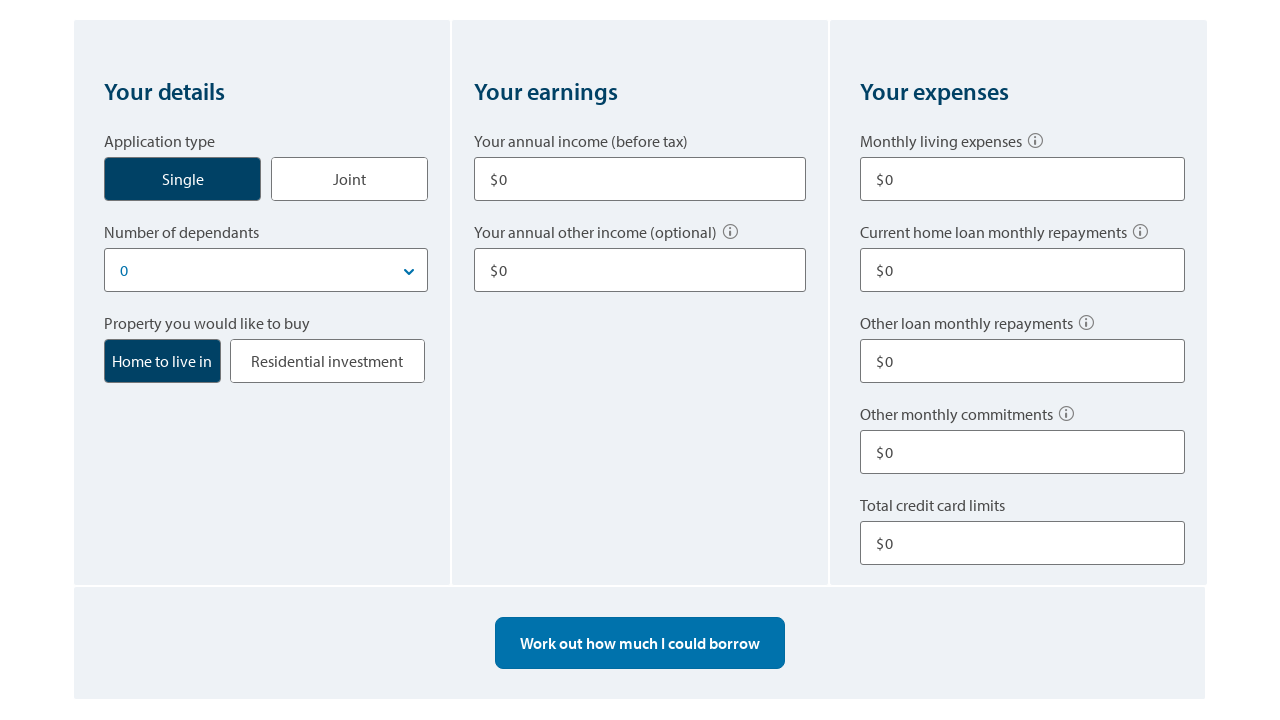

Entered 1 for living expenses on input#expenses
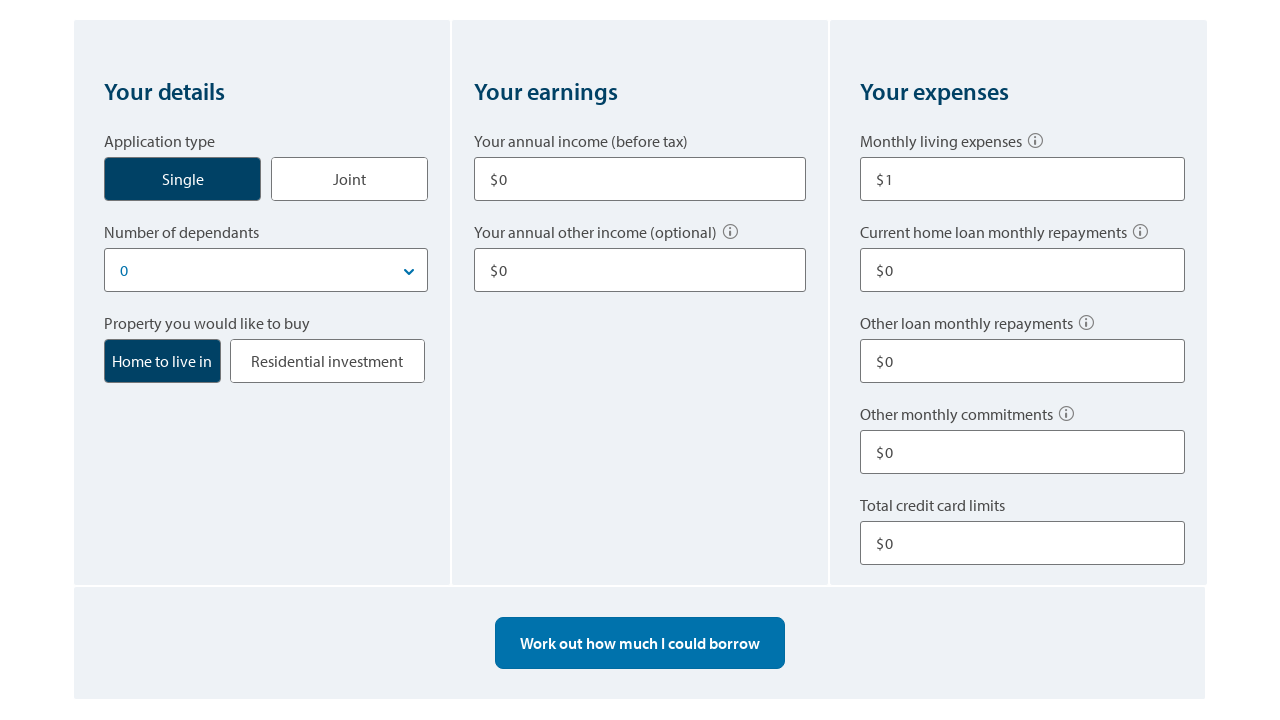

Entered 0 for home loan repayments on input#homeloans
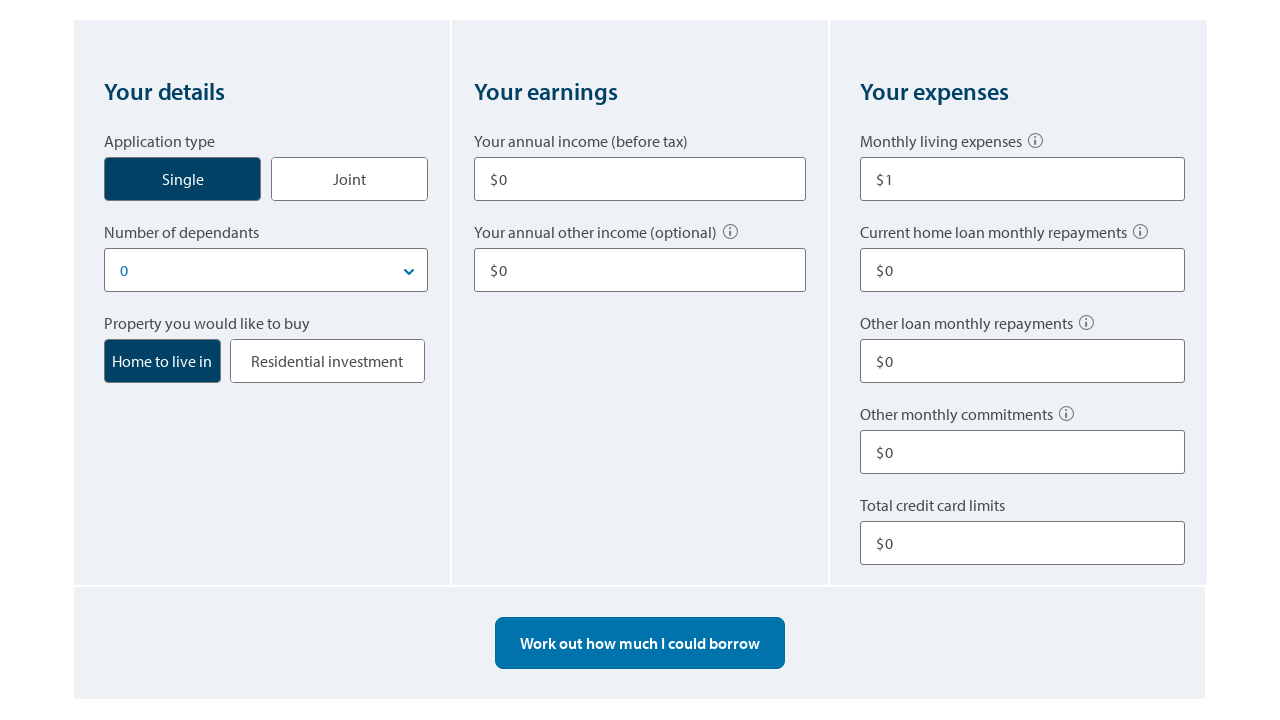

Entered 0 for other loan repayments on input#otherloans
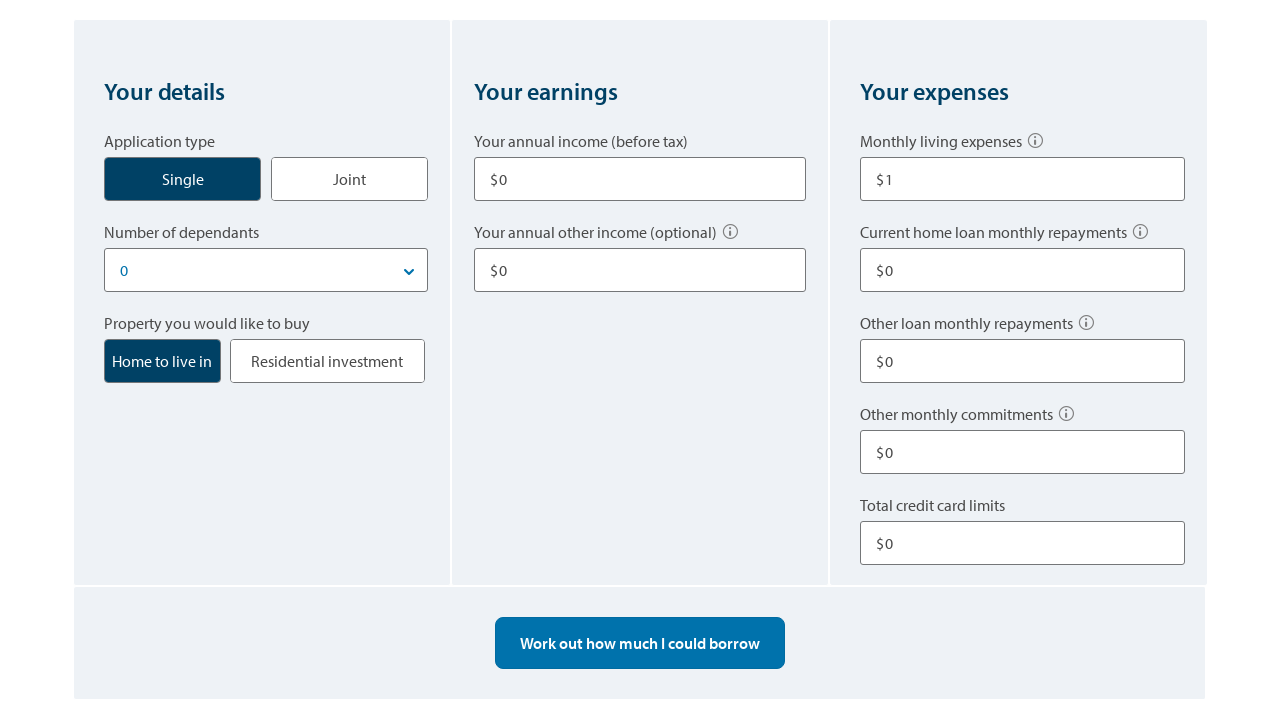

Entered 0 for other commitments on input[aria-labelledby='q3q4']
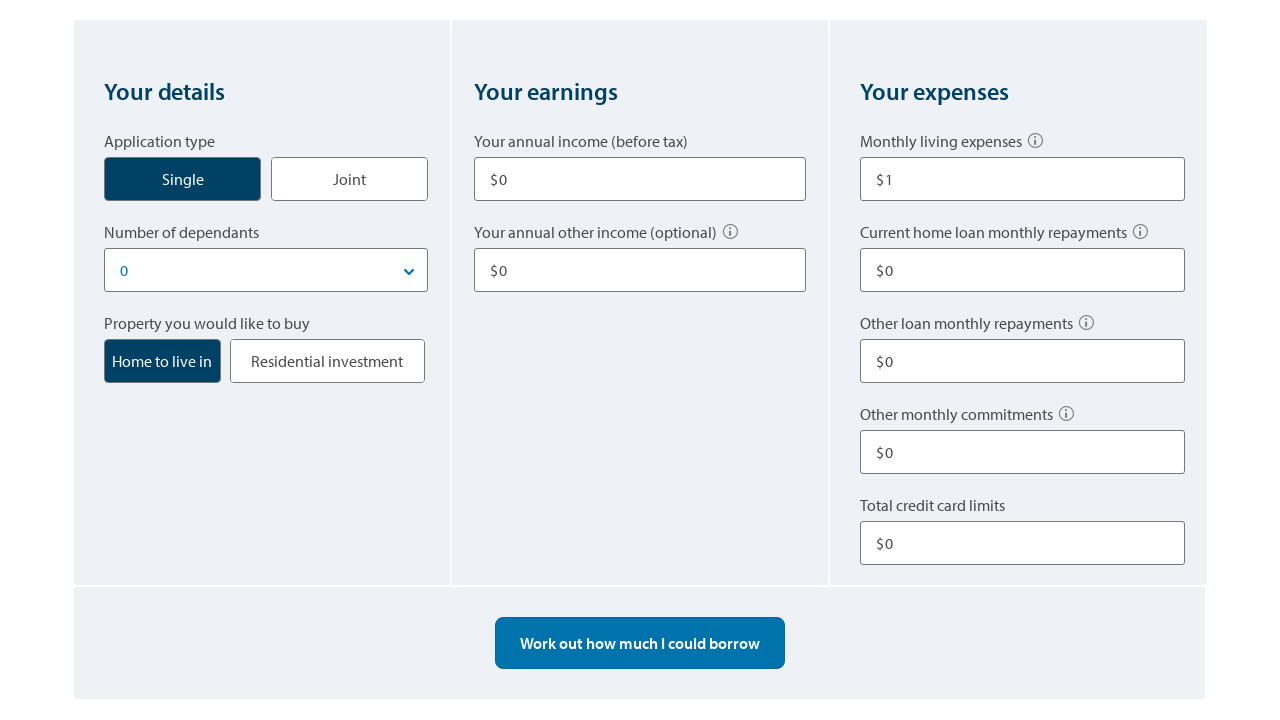

Entered 0 for credit card limits on input#credit
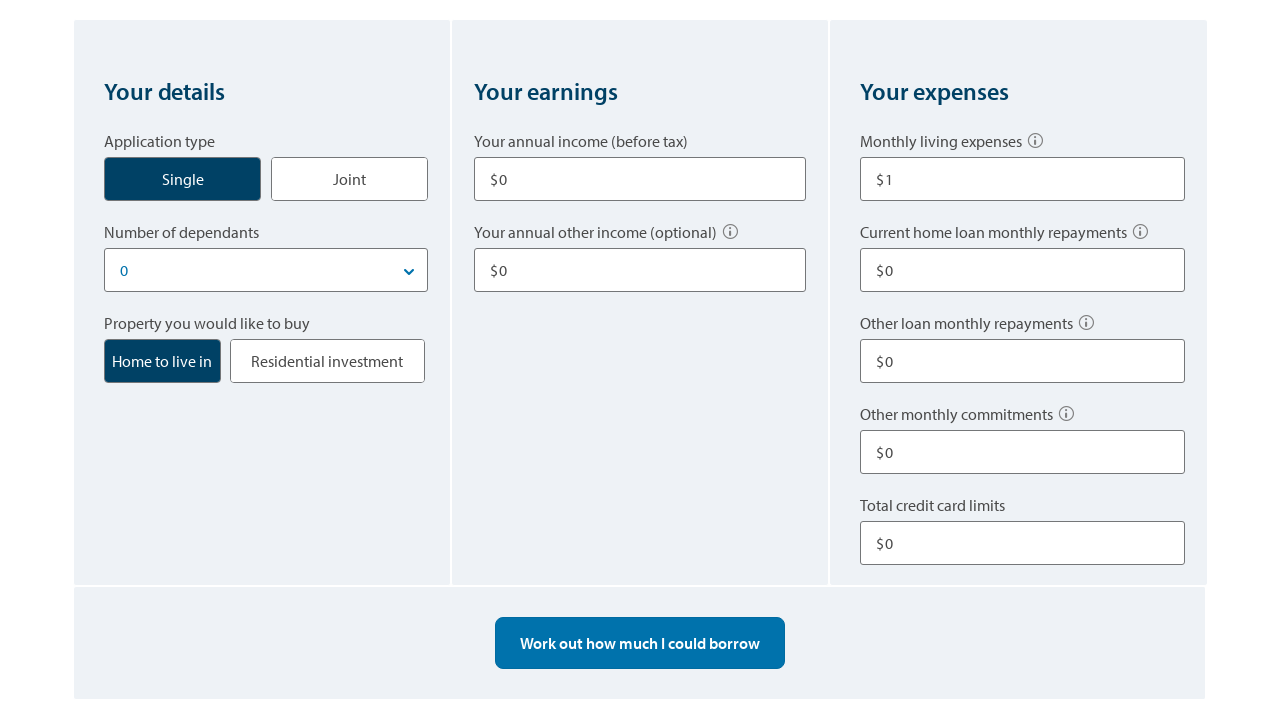

Waited 2 seconds for form to be ready
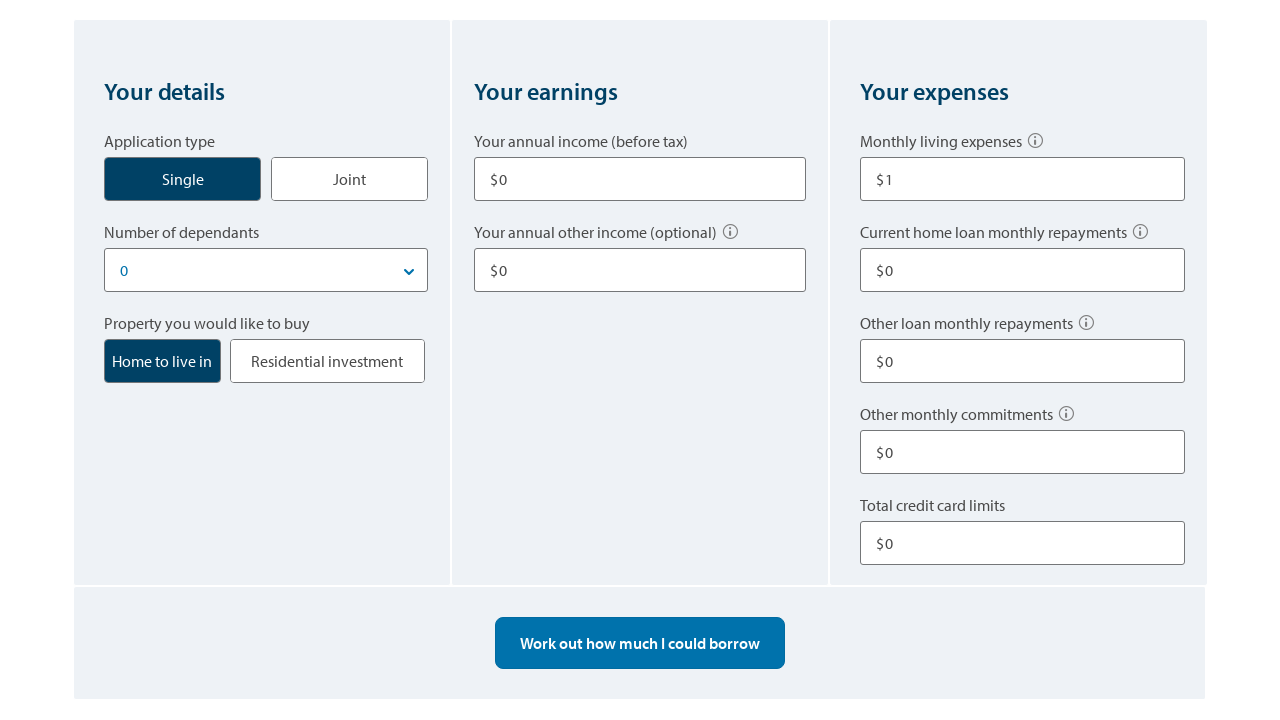

Clicked calculate button at (640, 643) on button.btn--borrow__calculate
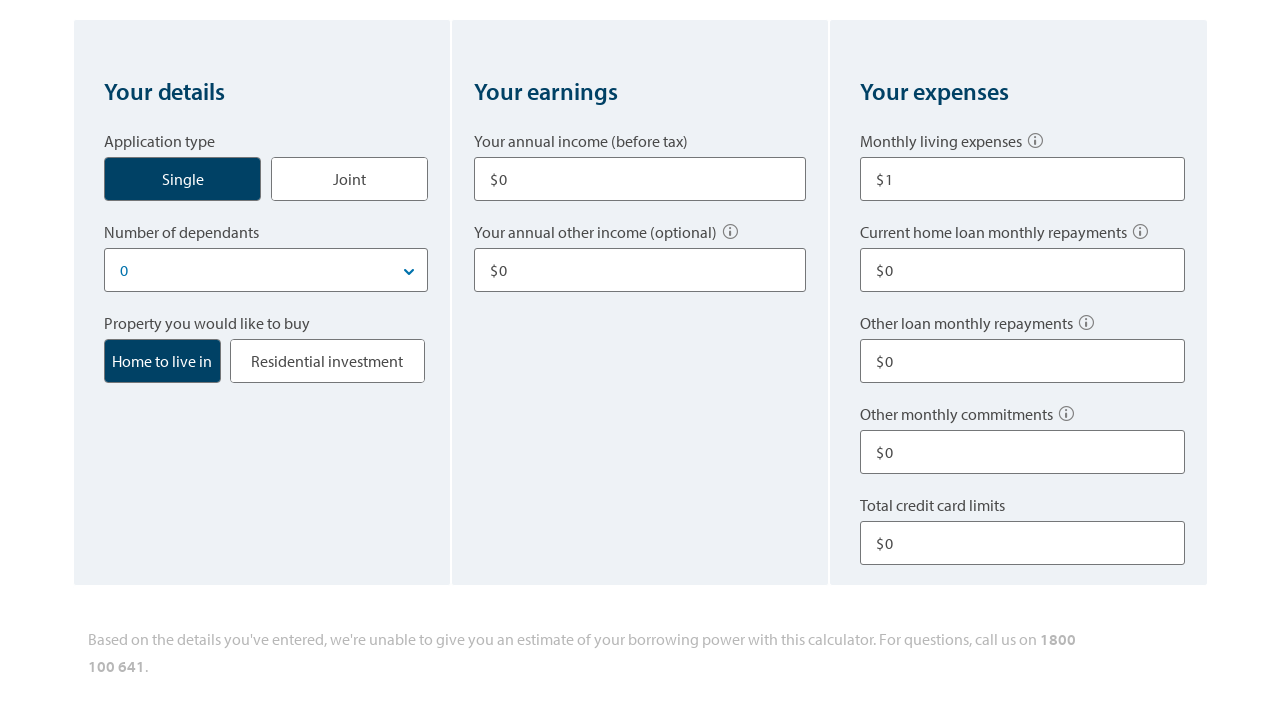

Error message element loaded
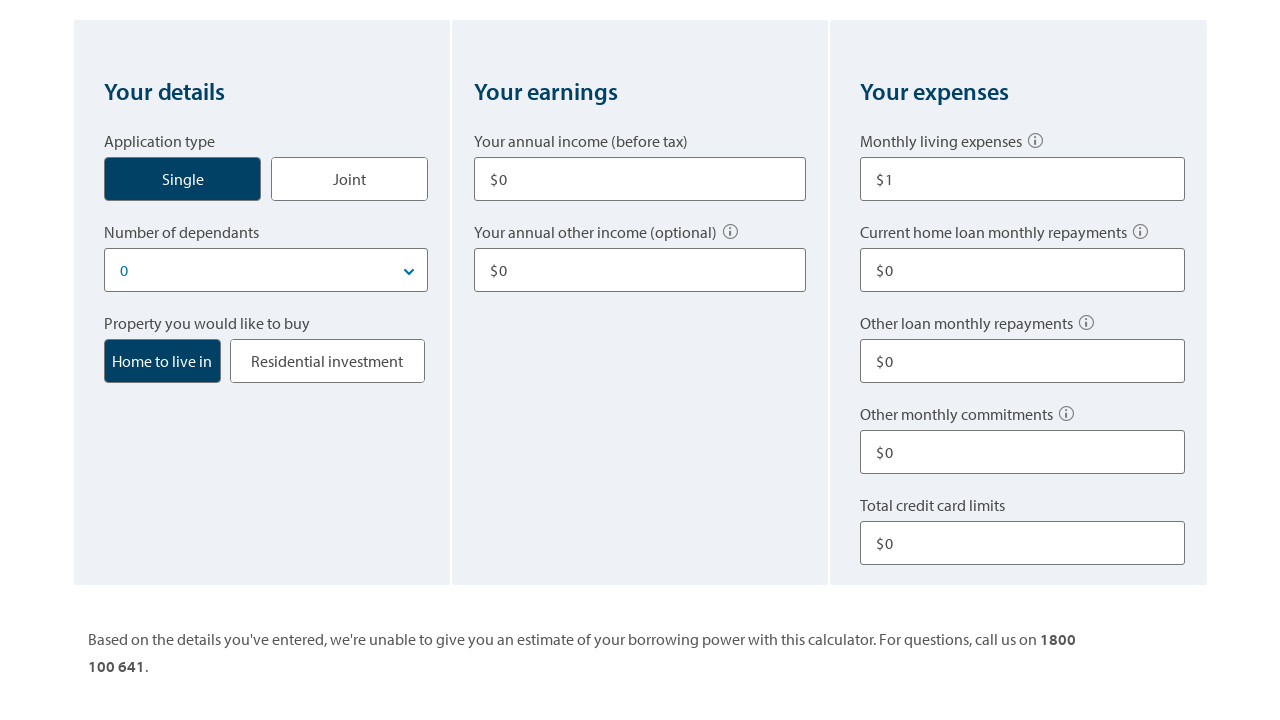

Retrieved error message text
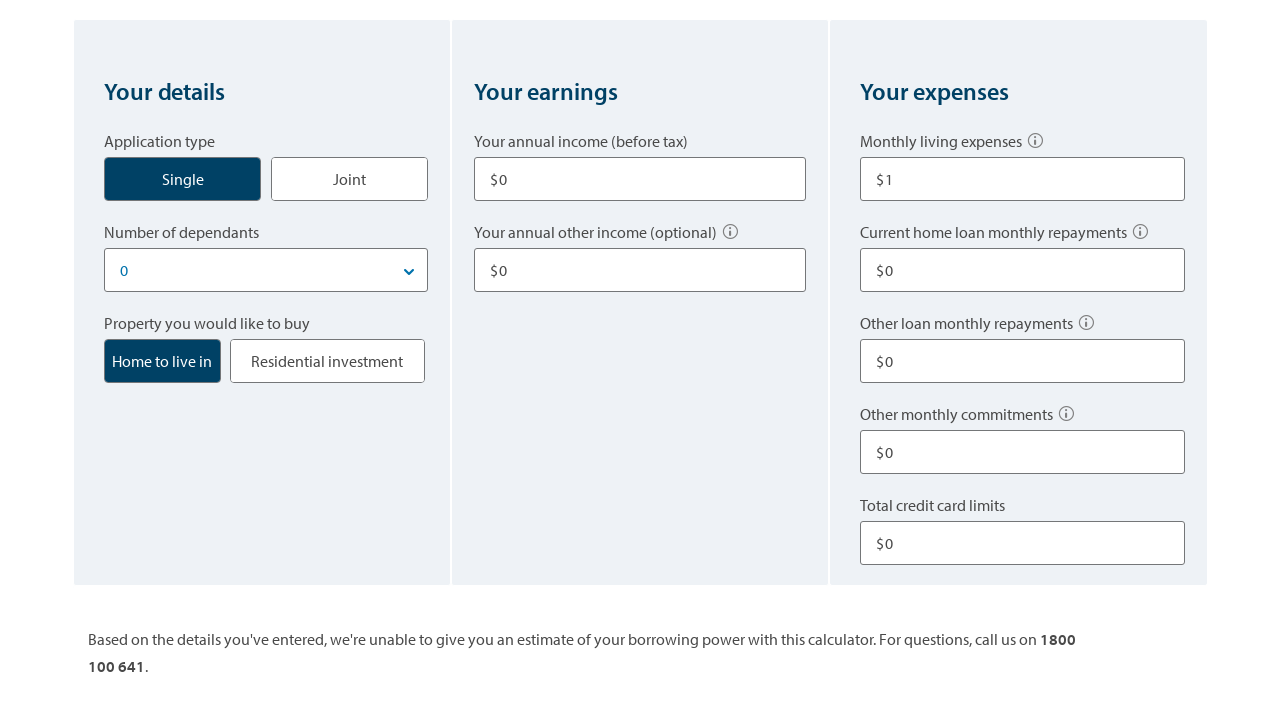

Verified error message about unable to calculate borrowing power
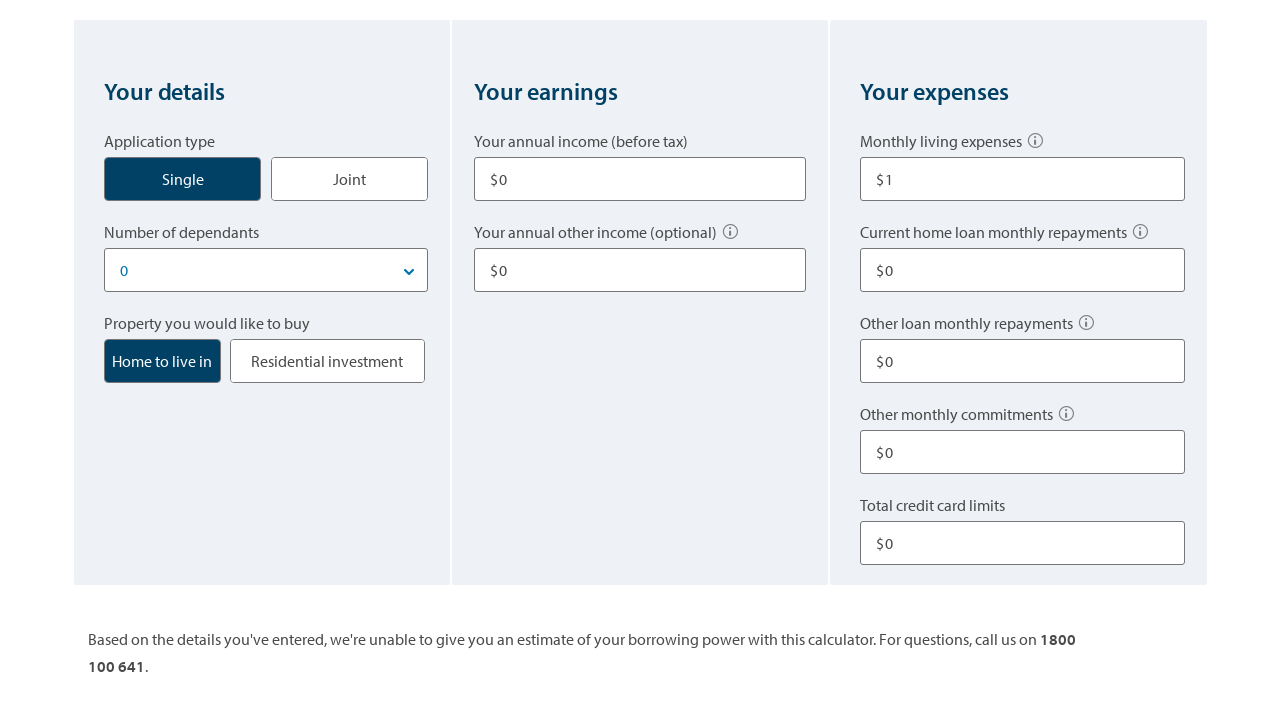

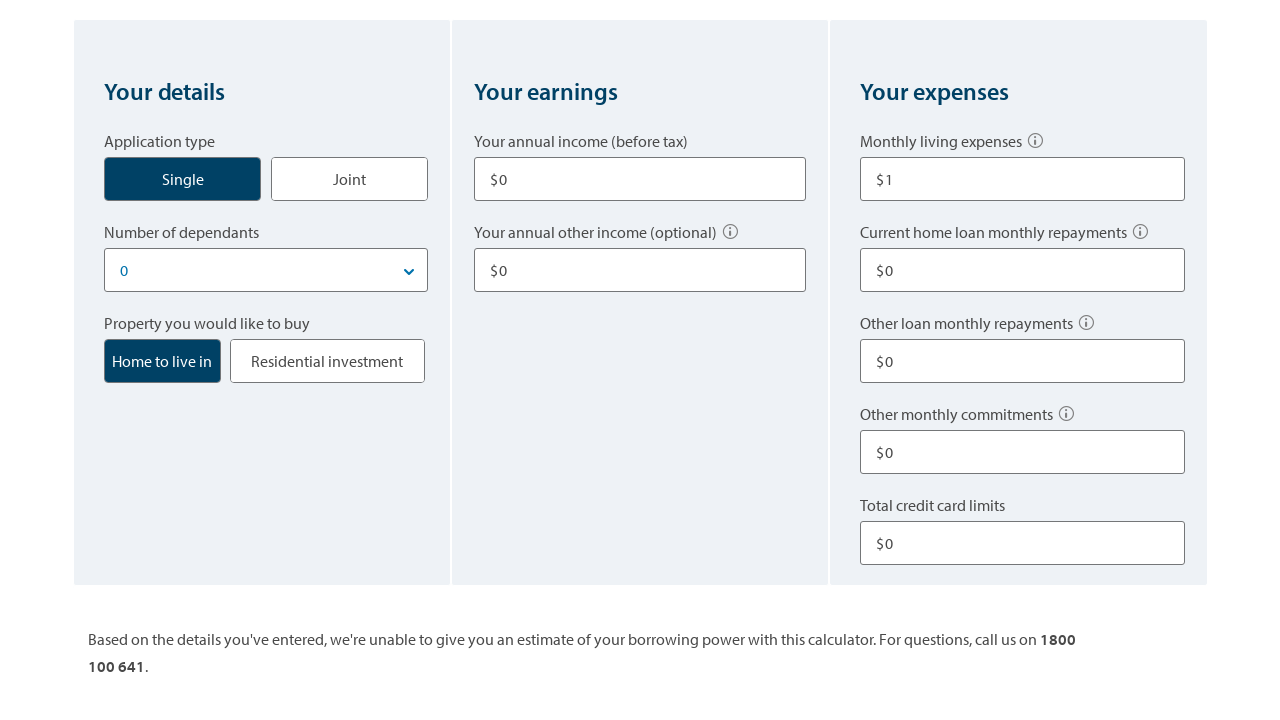